Tests dropdown functionality by navigating to a sample form page, selecting various options from a country dropdown using different selection methods, and iterating through all available options

Starting URL: https://www.mycontactform.com

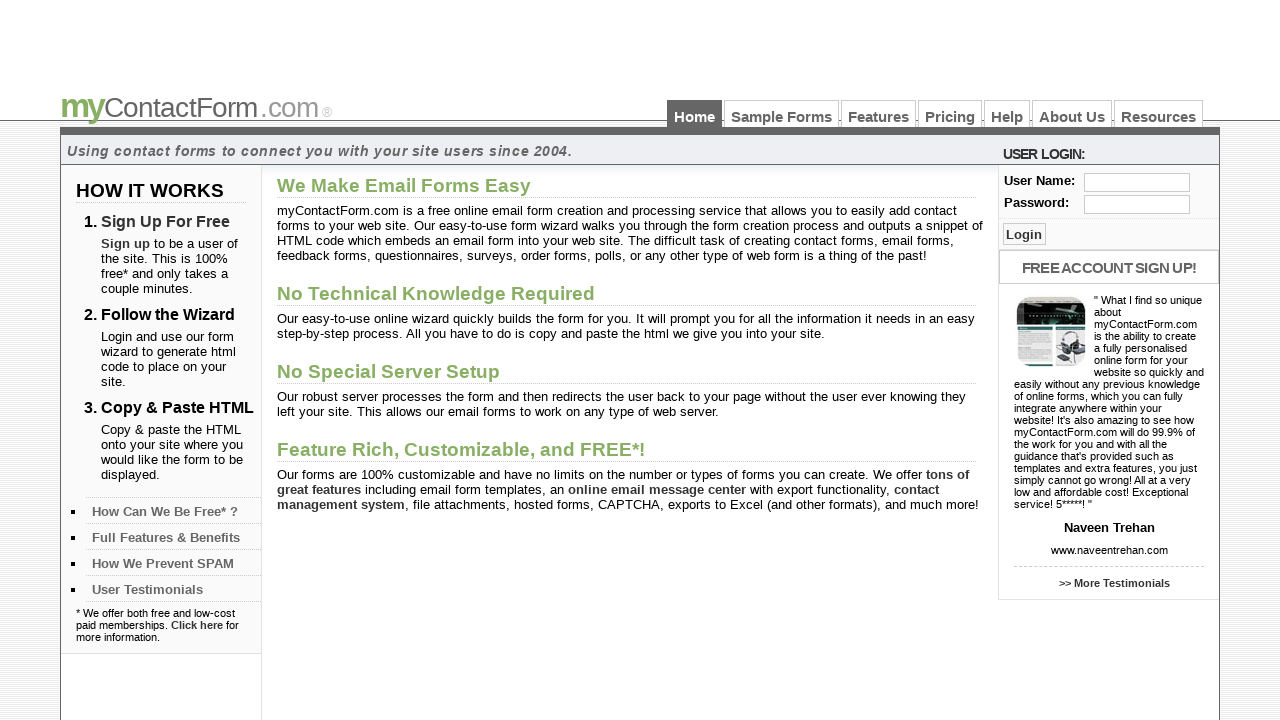

Clicked on Sample Forms link to navigate to the form page at (782, 114) on a:text('Sample Forms')
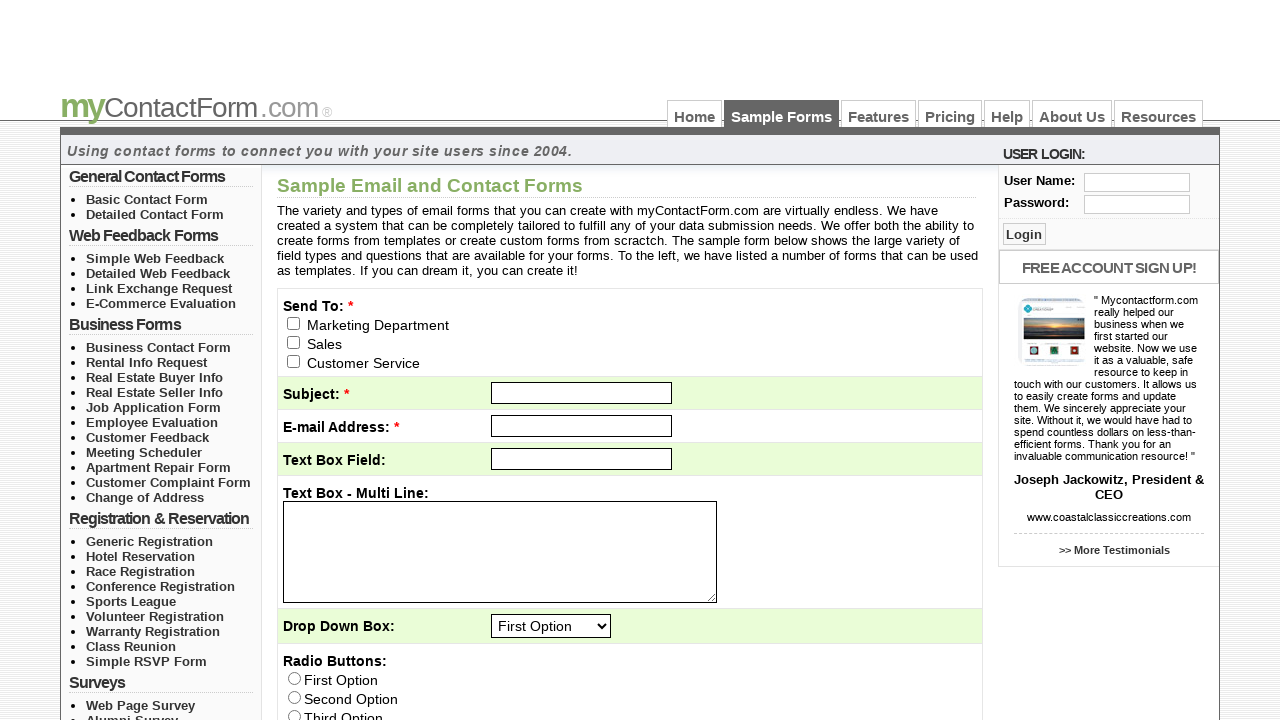

Country dropdown (#q9) became visible
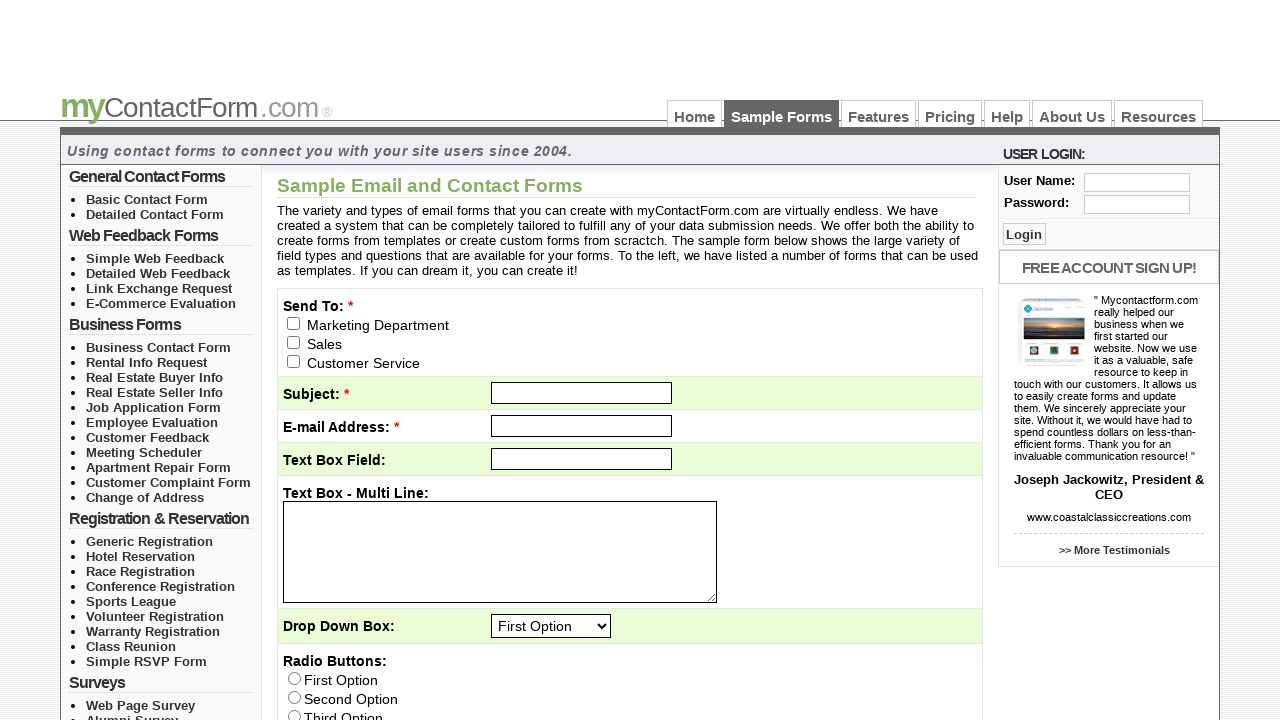

Selected 3rd option from dropdown using index method on #q9
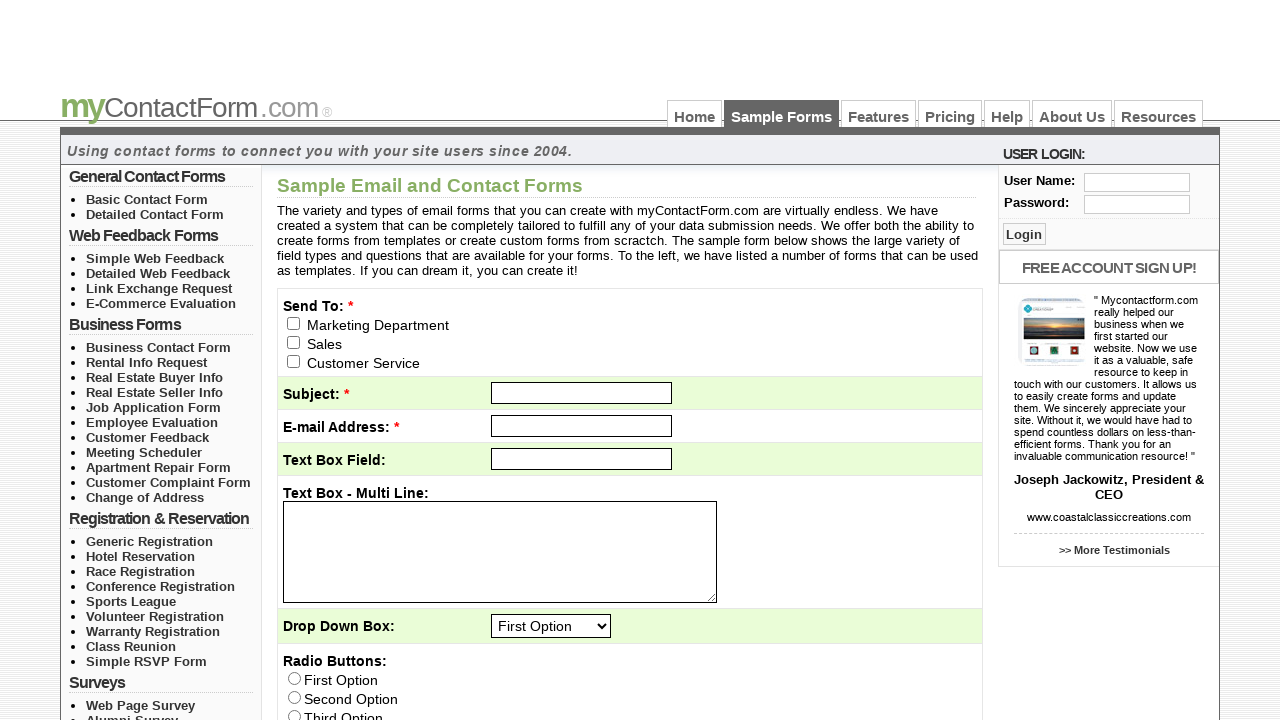

Selected 'India' from dropdown using visible text on #q9
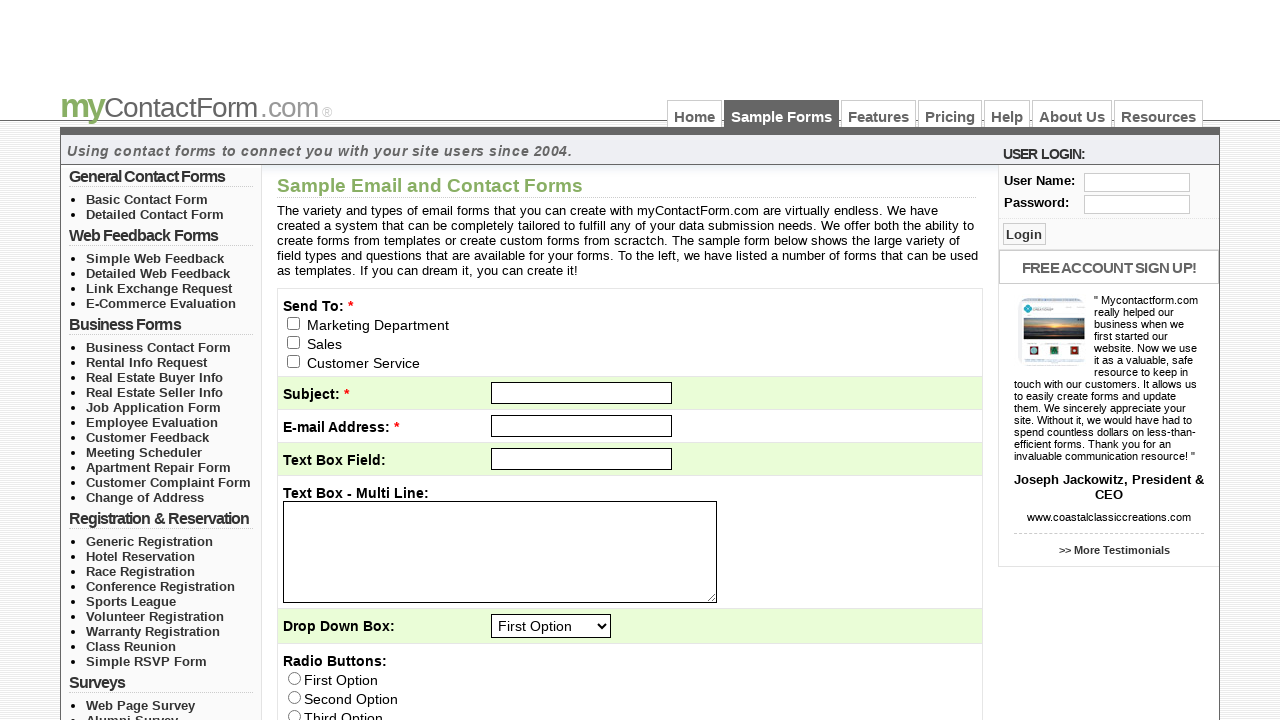

Located the country dropdown element
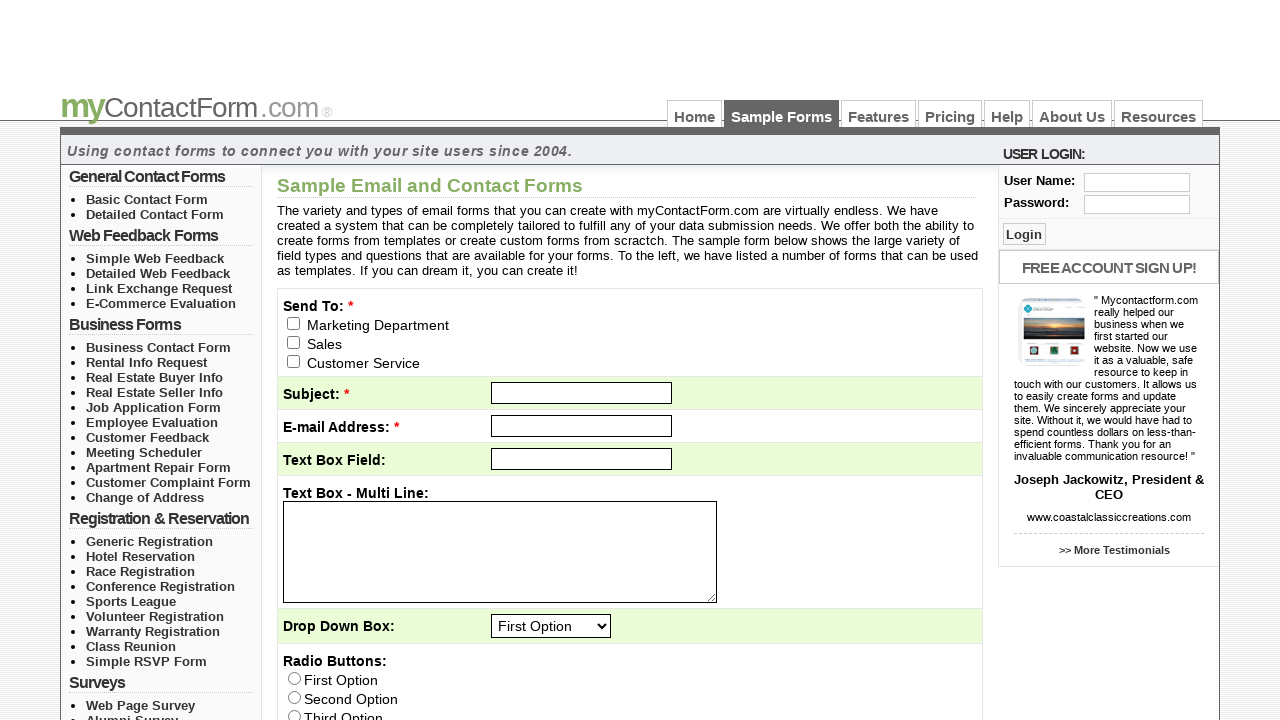

Retrieved all available options from the dropdown
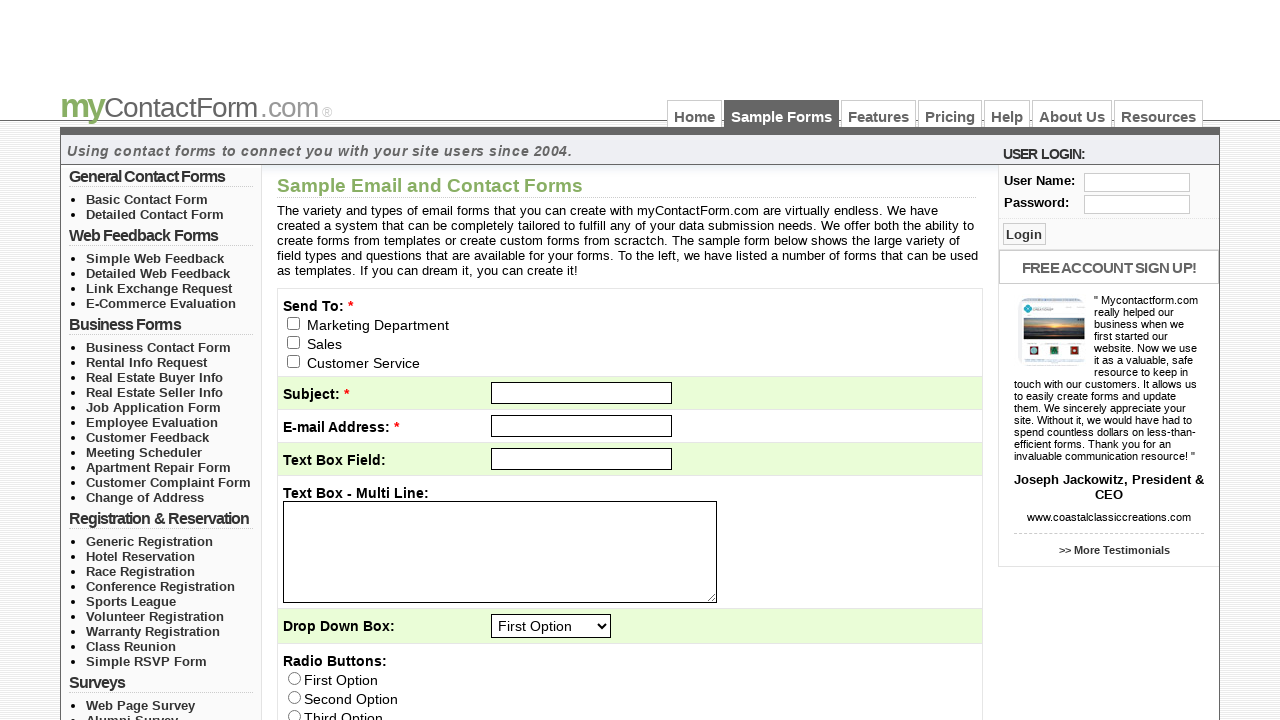

Counted 237 total options in the dropdown
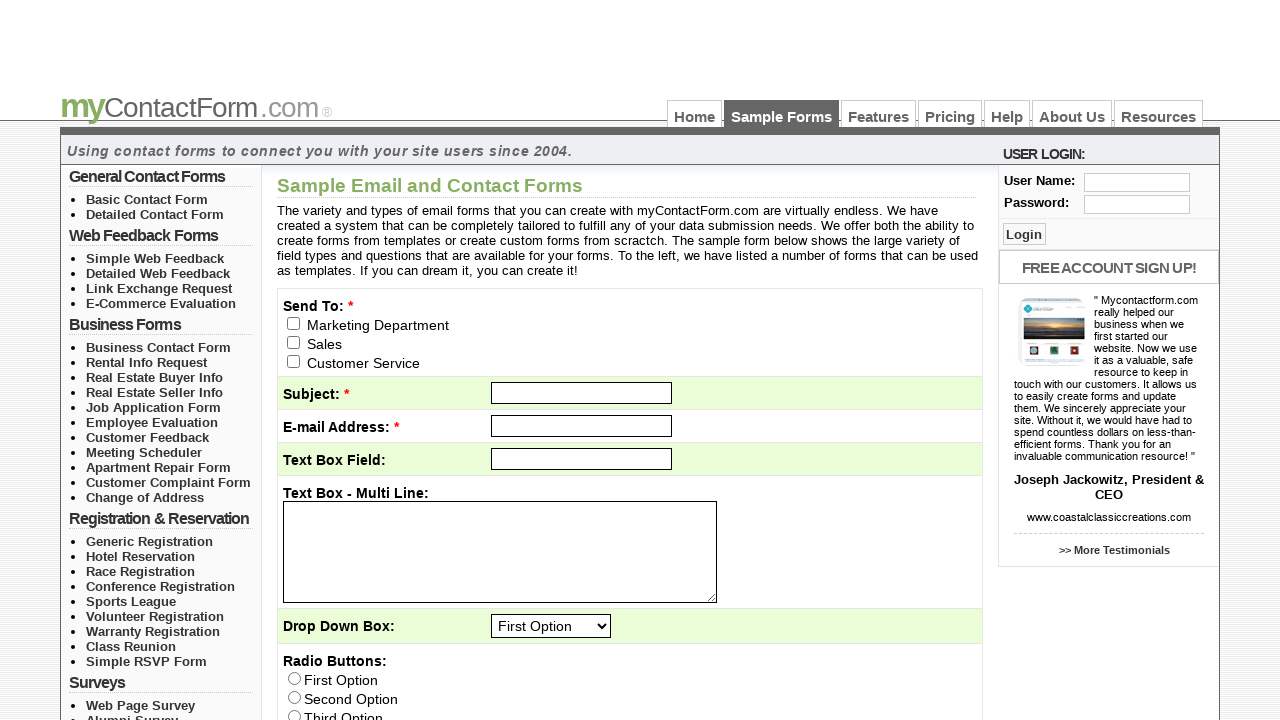

Selected second-to-last option (index 235) from dropdown on #q9
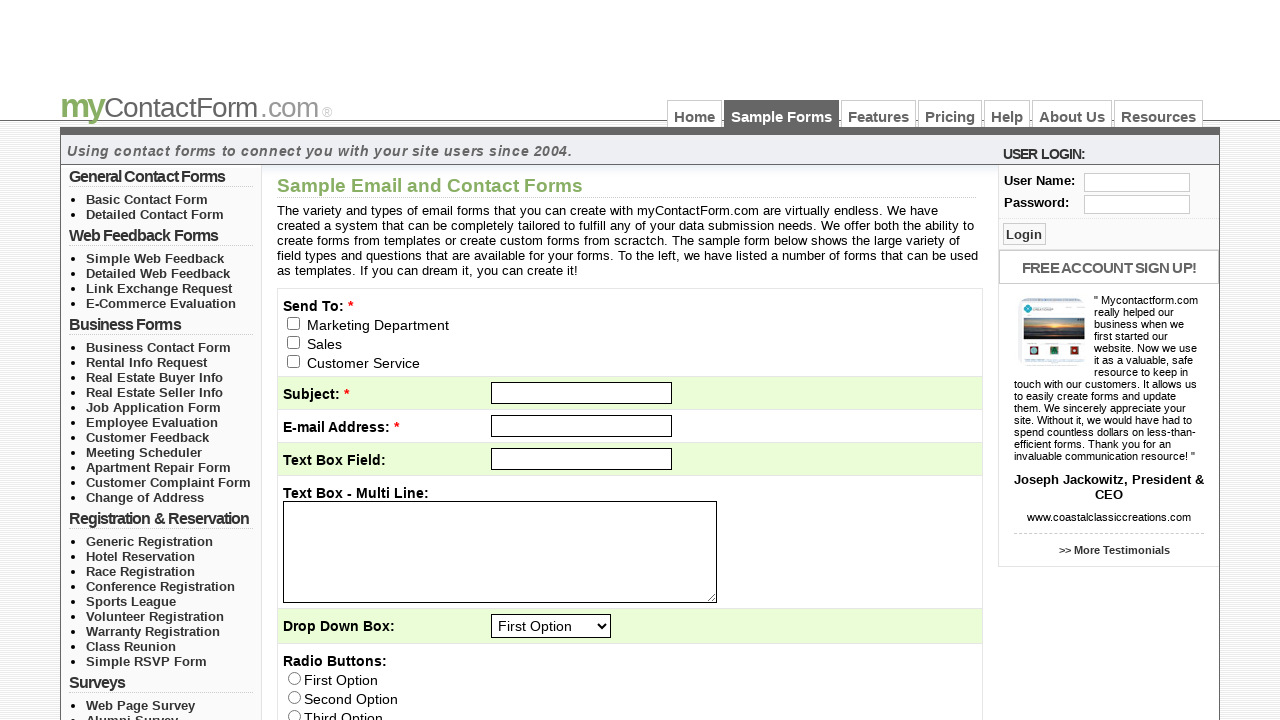

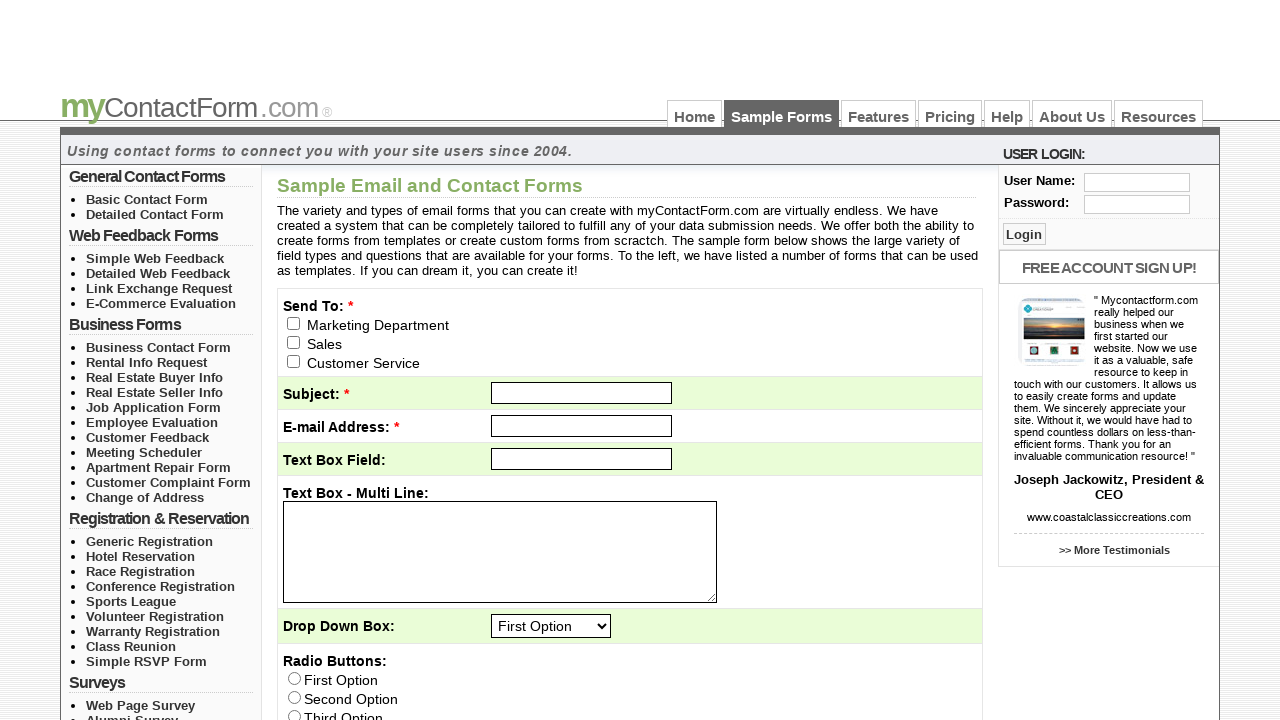